Tests checkbox functionality by clicking a checkbox to select it, verifying selection, then clicking again to deselect it, and finally counting all checkboxes on the page.

Starting URL: http://qaclickacademy.com/practice.php

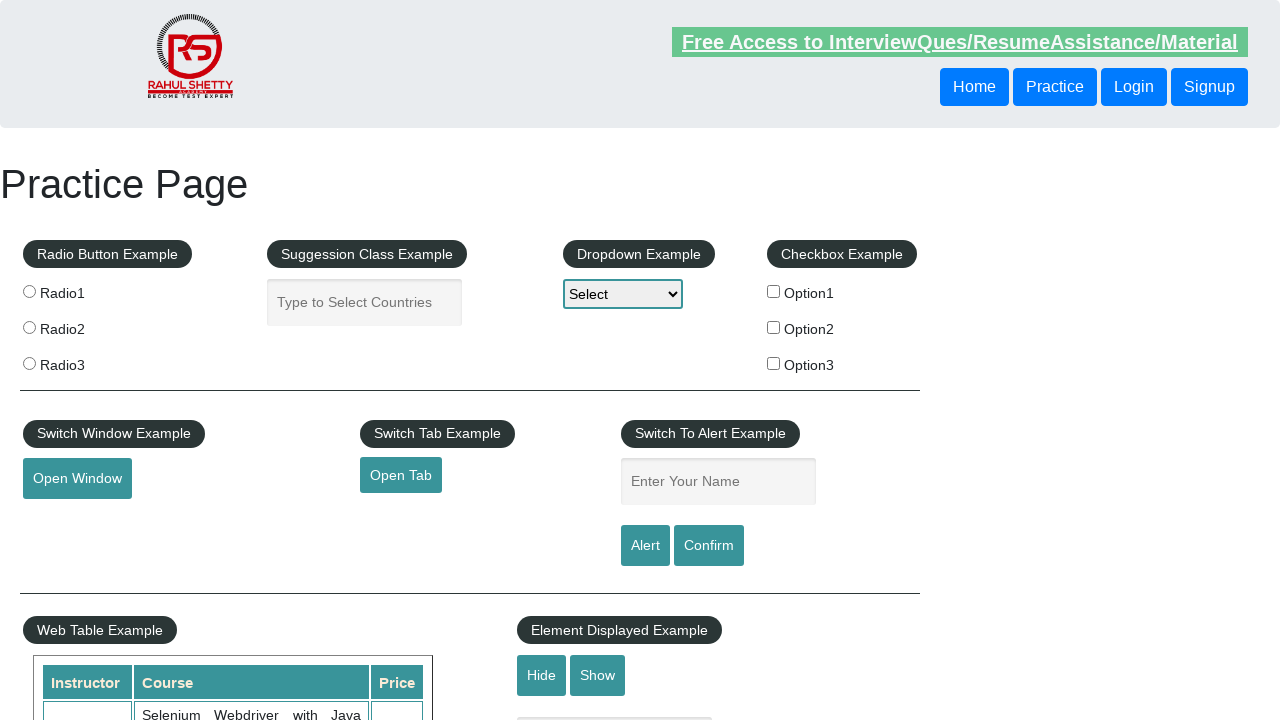

Clicked the first checkbox (option1) to select it at (774, 291) on input[value='option1']
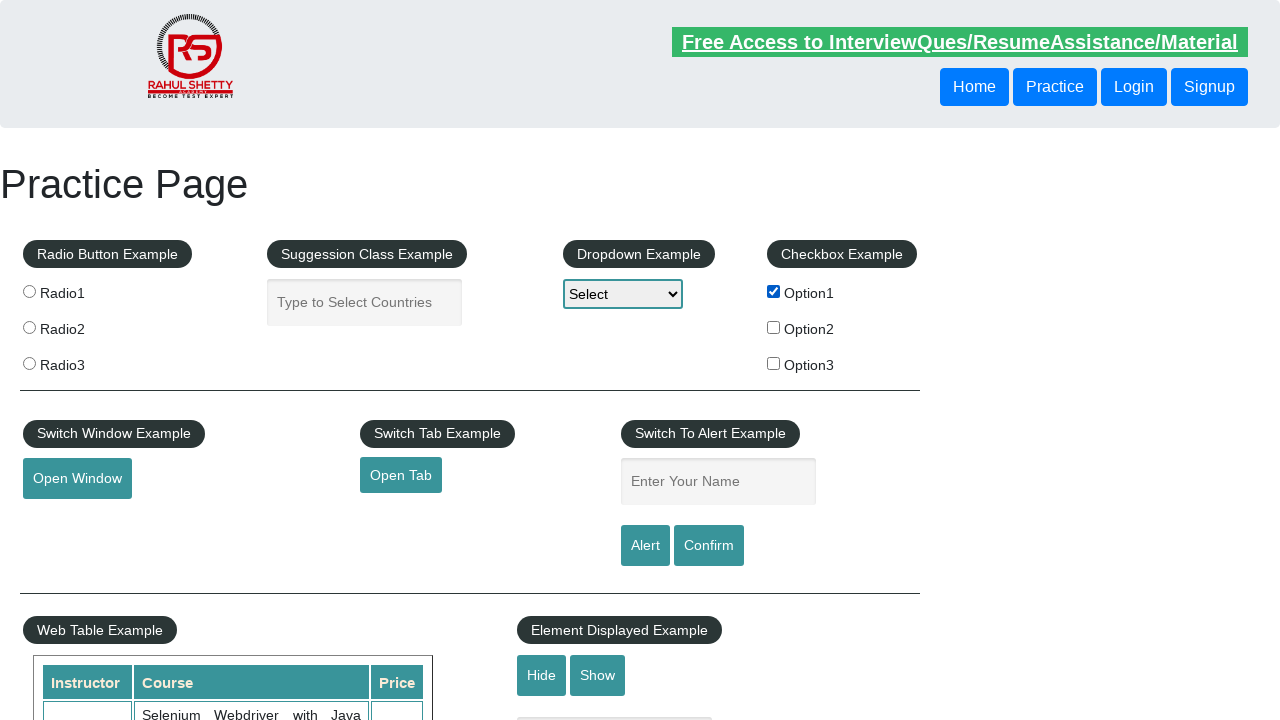

Verified checkbox is selected after first click
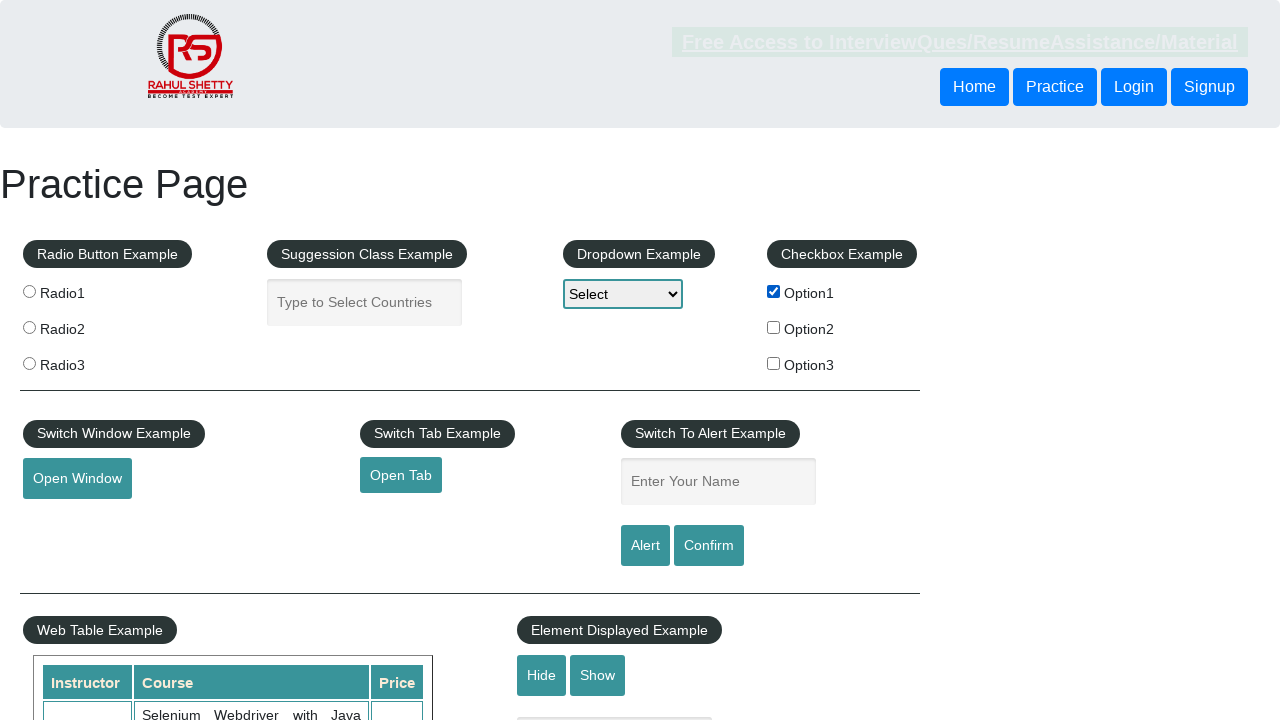

Clicked the checkbox again to deselect it at (774, 291) on input[value='option1']
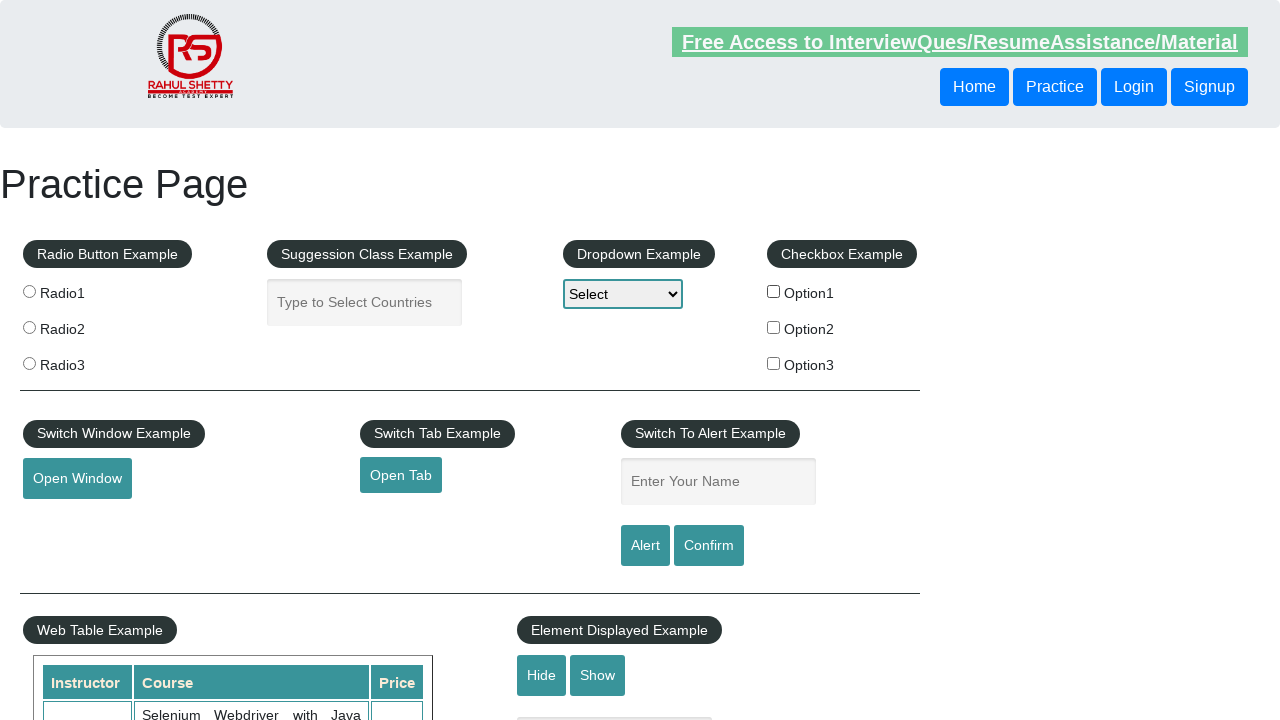

Verified checkbox is deselected after second click
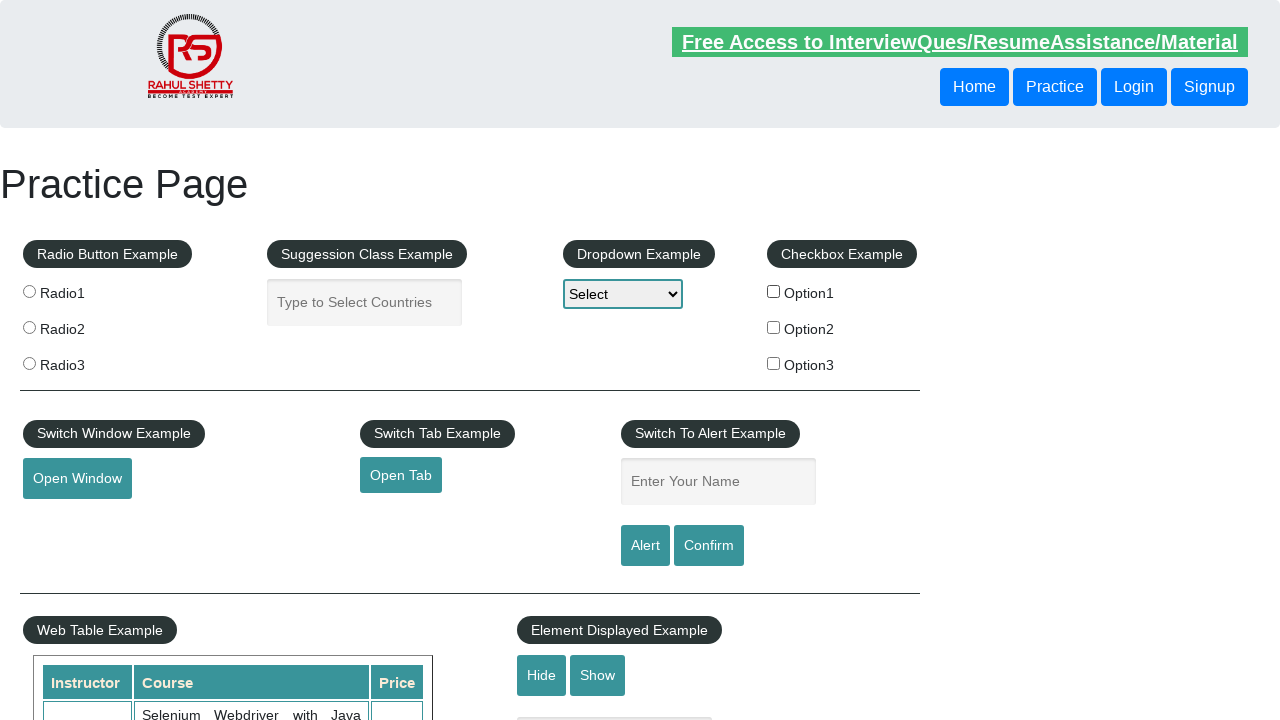

Counted all checkboxes on the page: 3 total
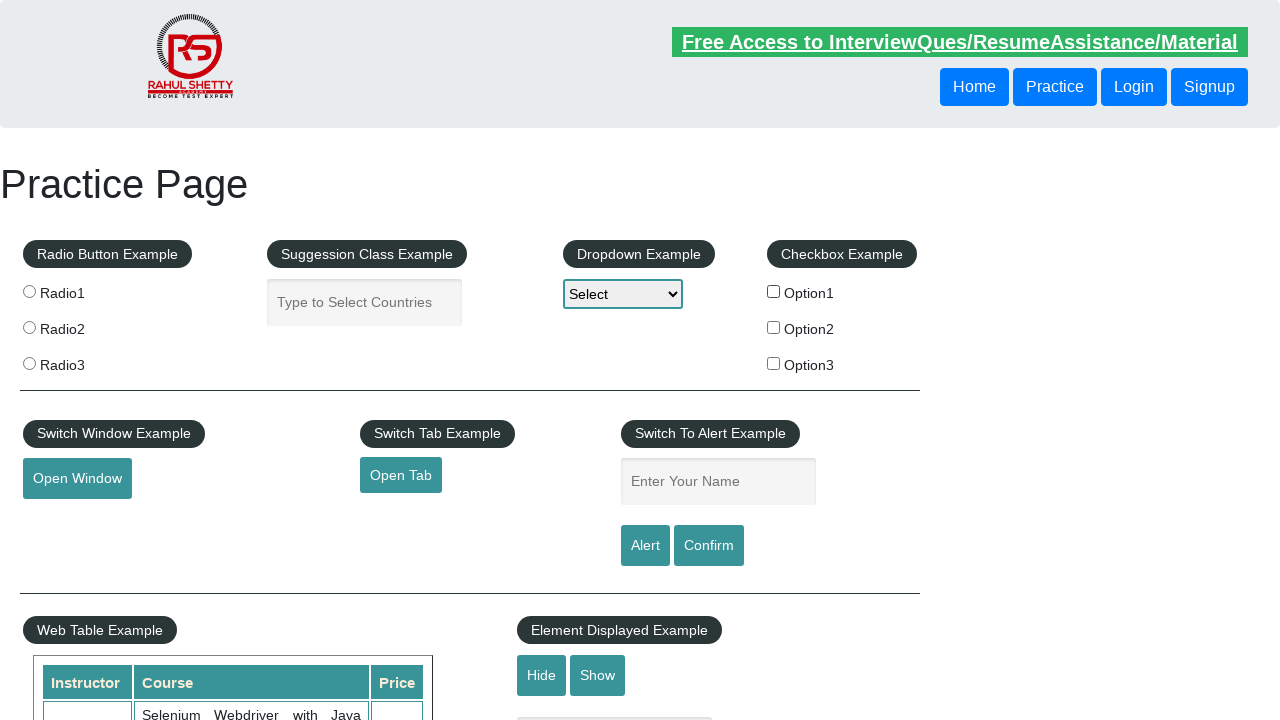

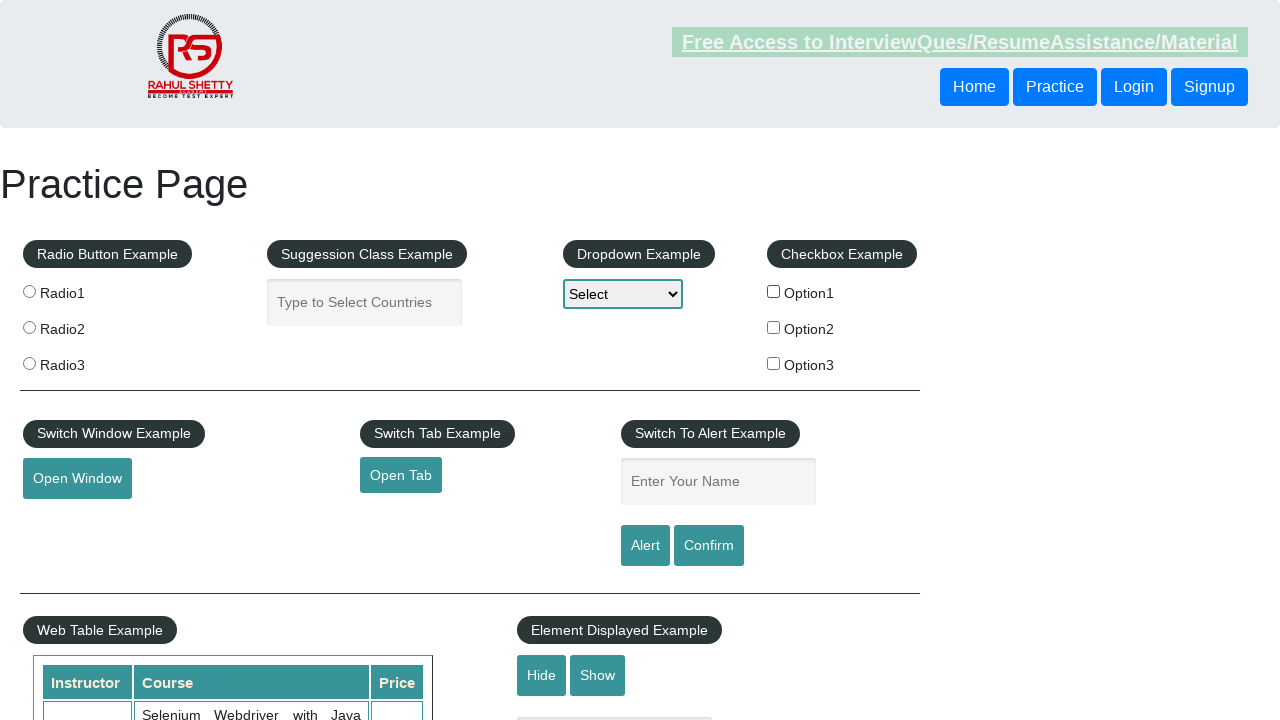